Tests jQuery UI menu interactions by switching to the demo iframe and clicking through nested menu items (music → jazz → modern), then performing mouse hover movements over the menu elements.

Starting URL: https://jqueryui.com/menu/

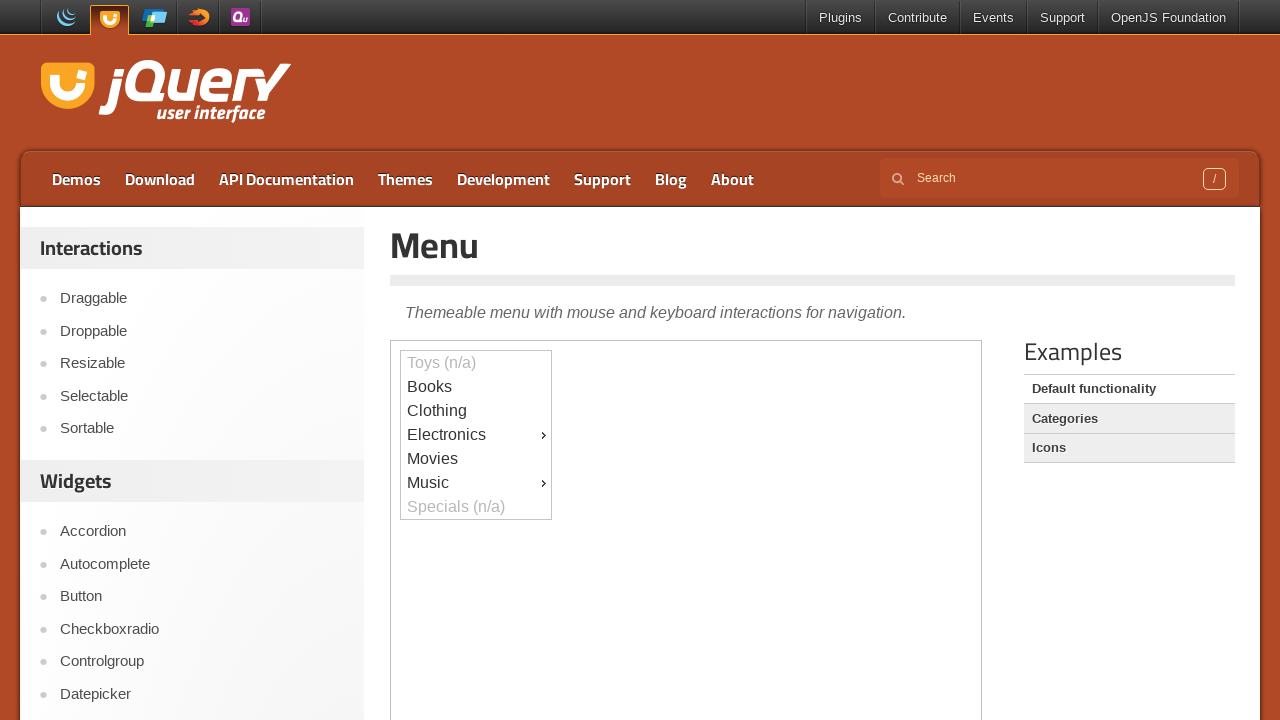

Located the demo iframe
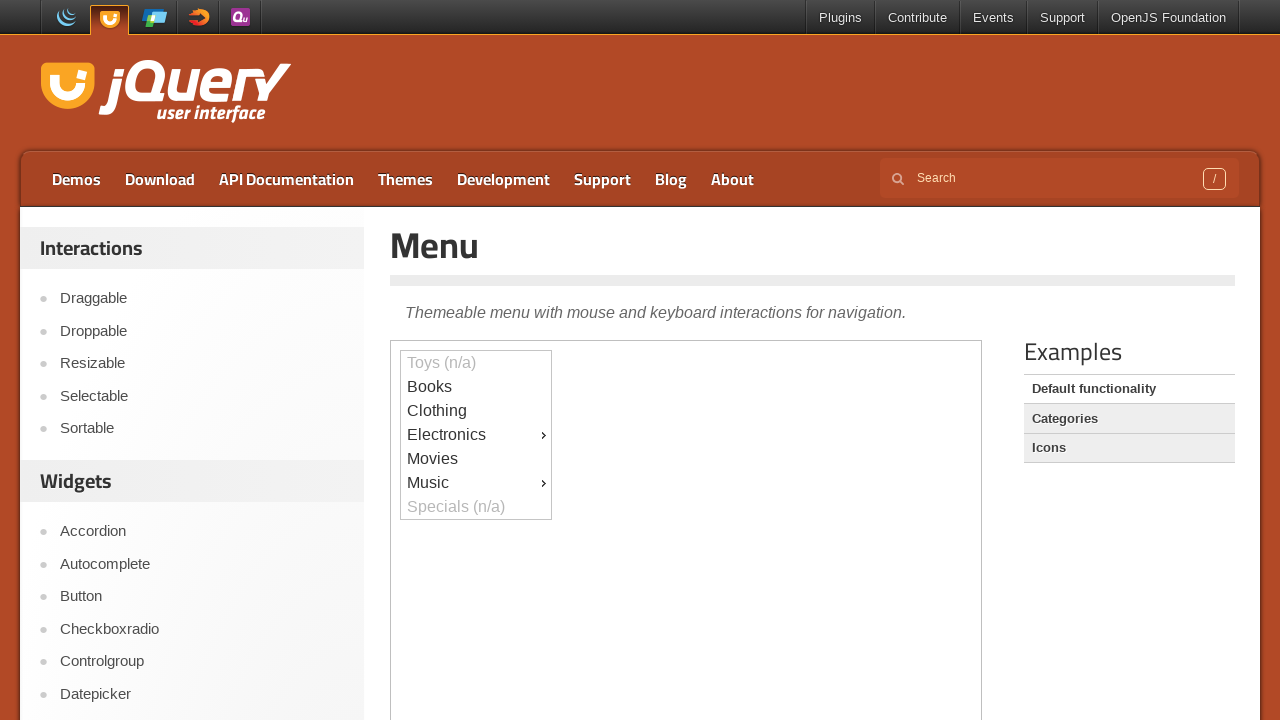

Clicked on Music menu item at (476, 483) on iframe >> nth=0 >> internal:control=enter-frame >> #ui-id-9
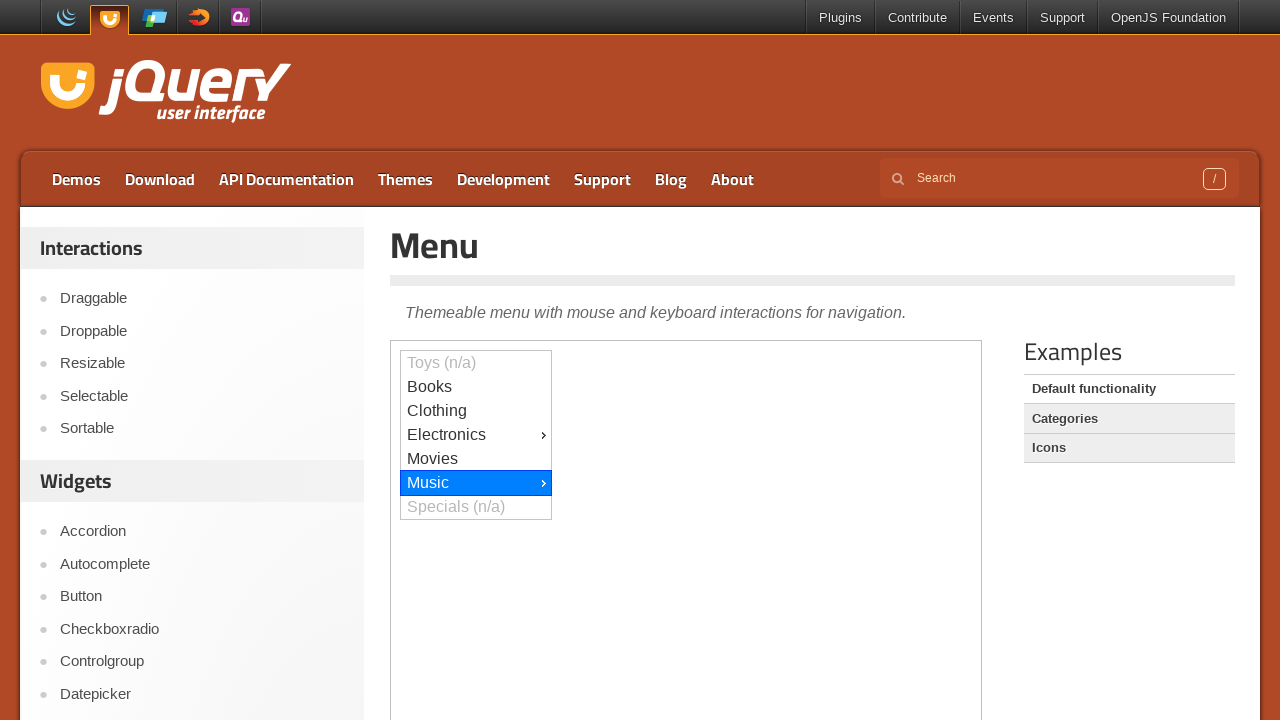

Waited 2000ms for Music menu to expand
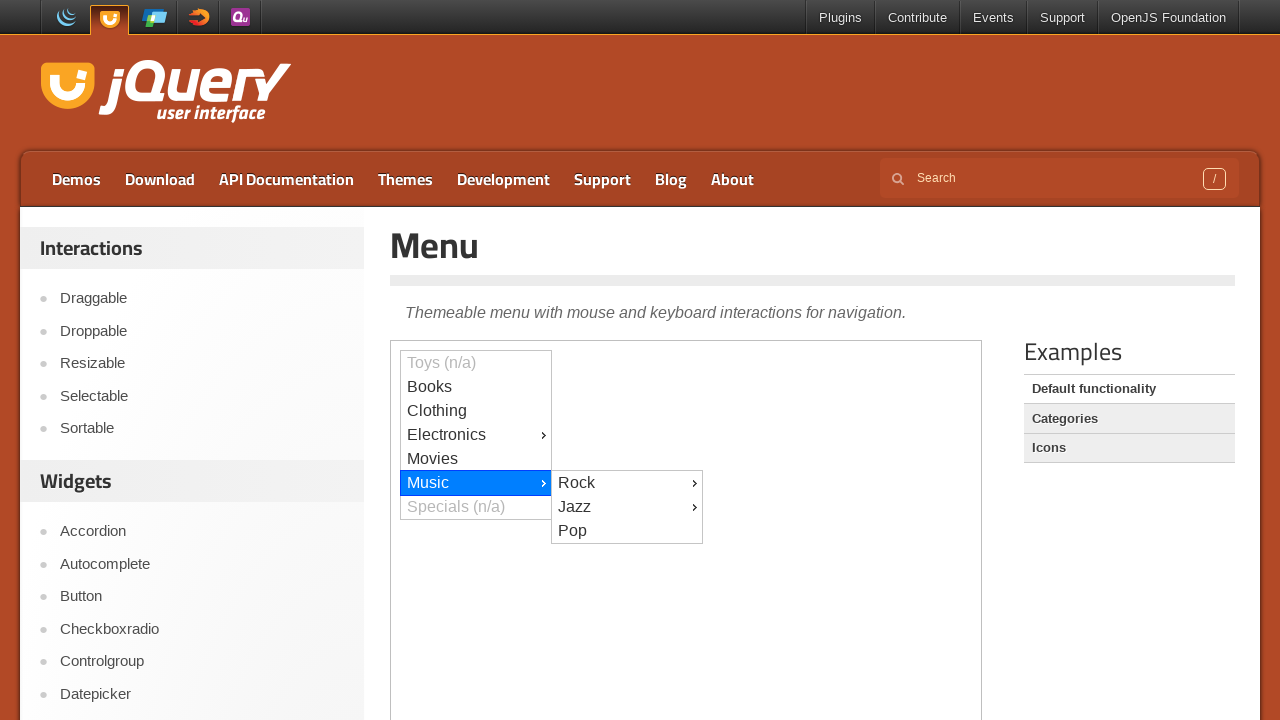

Clicked on Jazz submenu item at (627, 507) on iframe >> nth=0 >> internal:control=enter-frame >> #ui-id-13
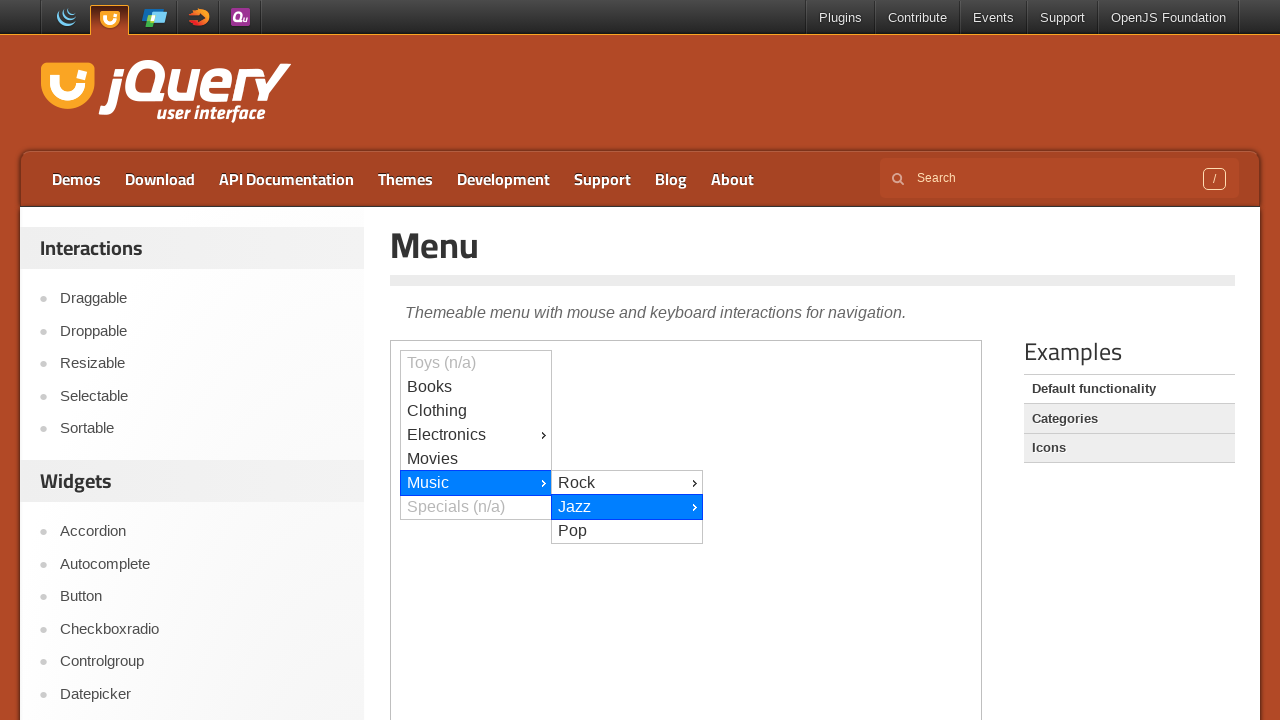

Waited 2000ms for Jazz submenu to expand
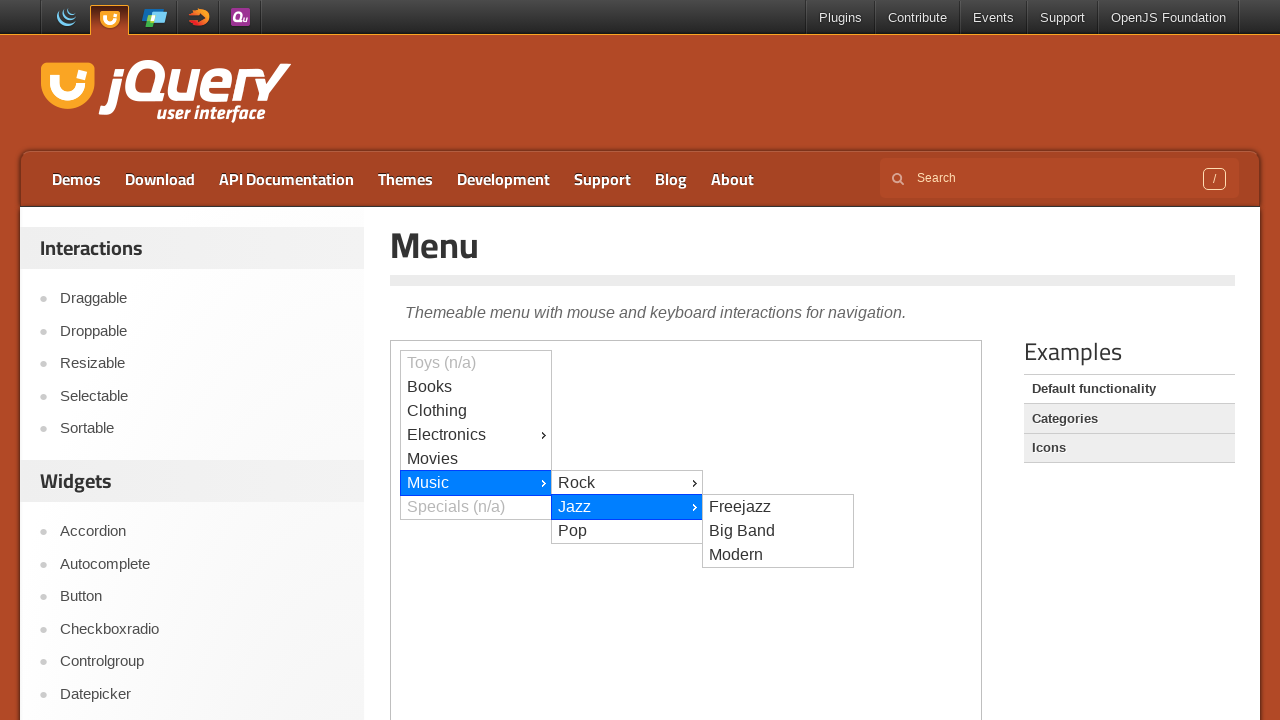

Clicked on Modern submenu item at (778, 555) on iframe >> nth=0 >> internal:control=enter-frame >> #ui-id-16
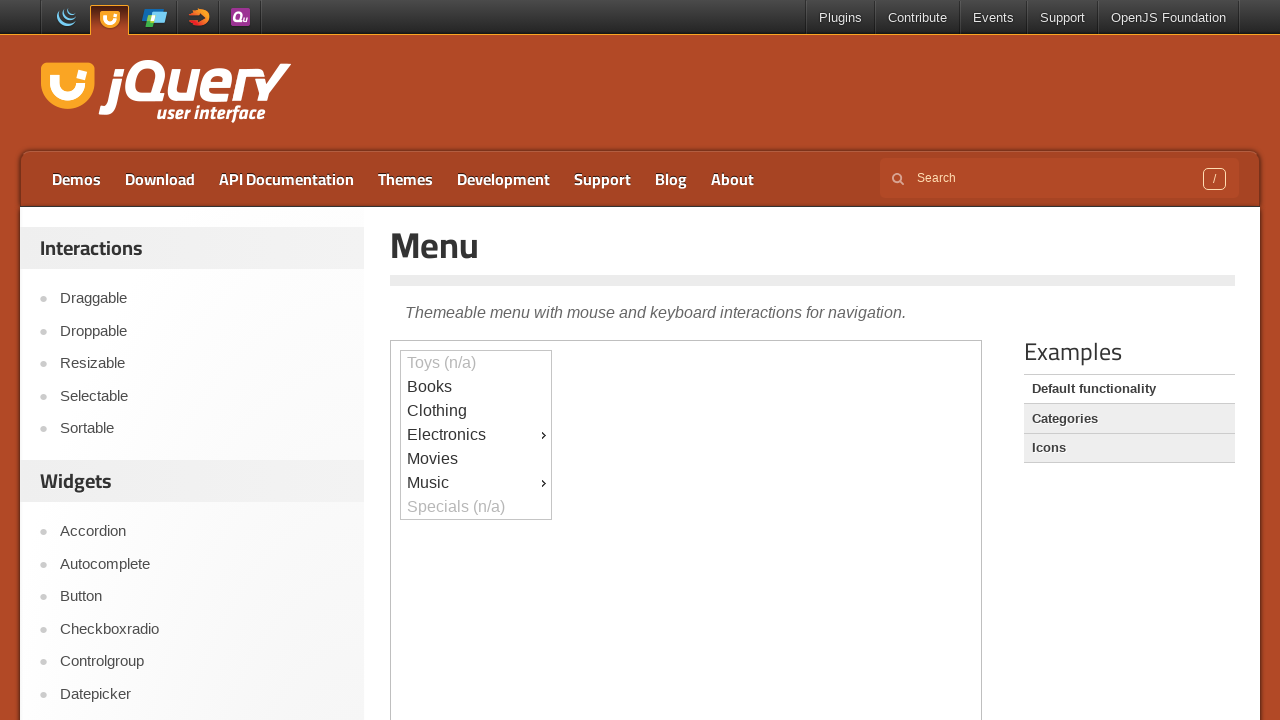

Waited 2000ms after clicking Modern submenu
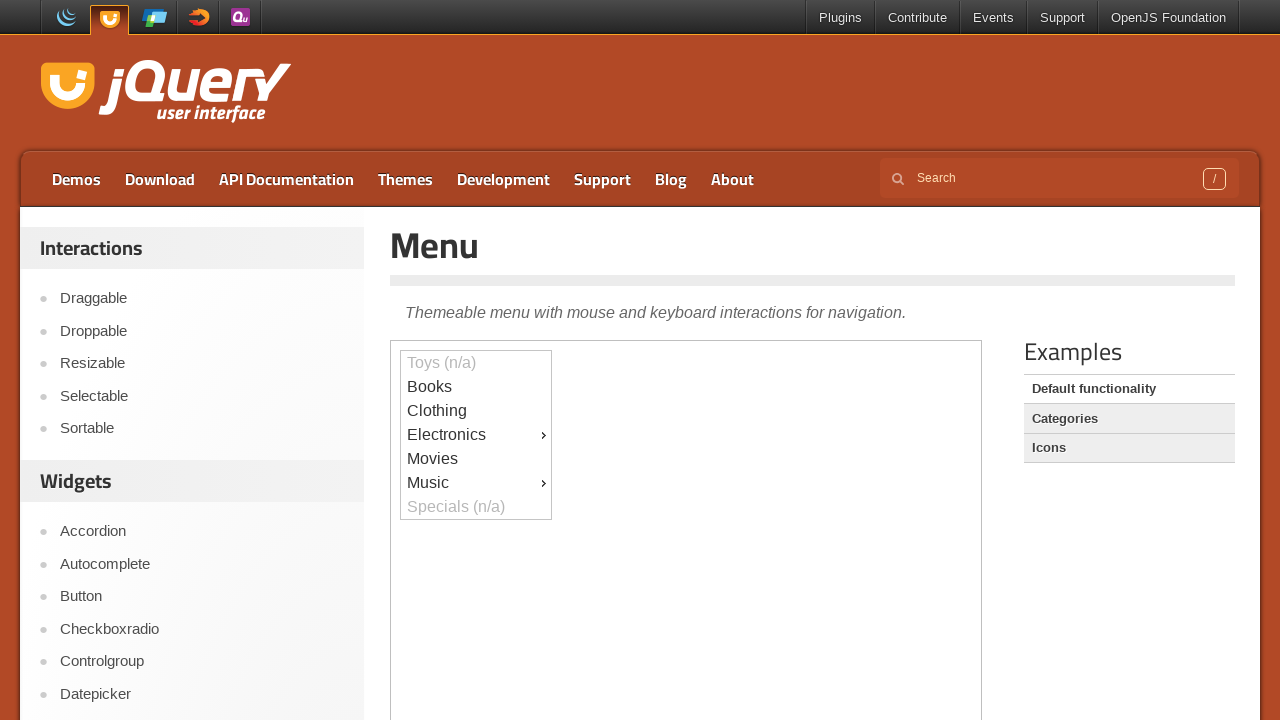

Hovered over Music menu item at (476, 483) on iframe >> nth=0 >> internal:control=enter-frame >> #ui-id-9
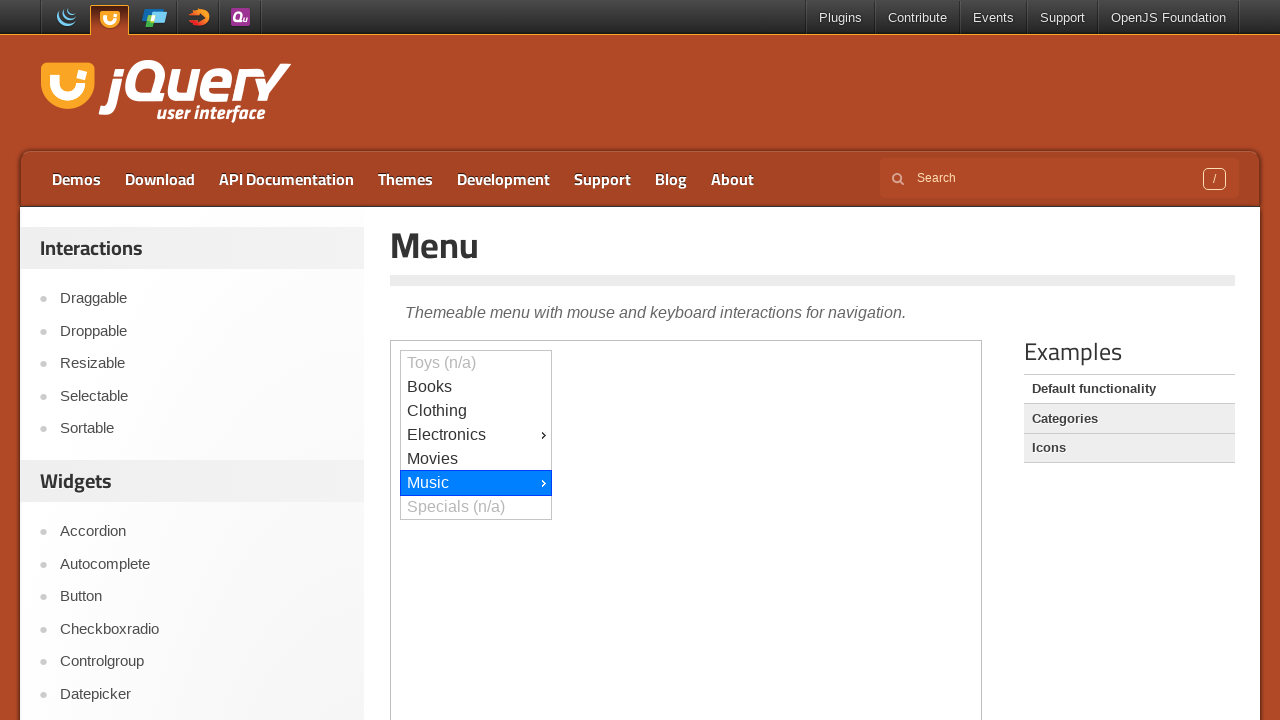

Hovered over Jazz submenu item at (627, 13) on iframe >> nth=0 >> internal:control=enter-frame >> #ui-id-13
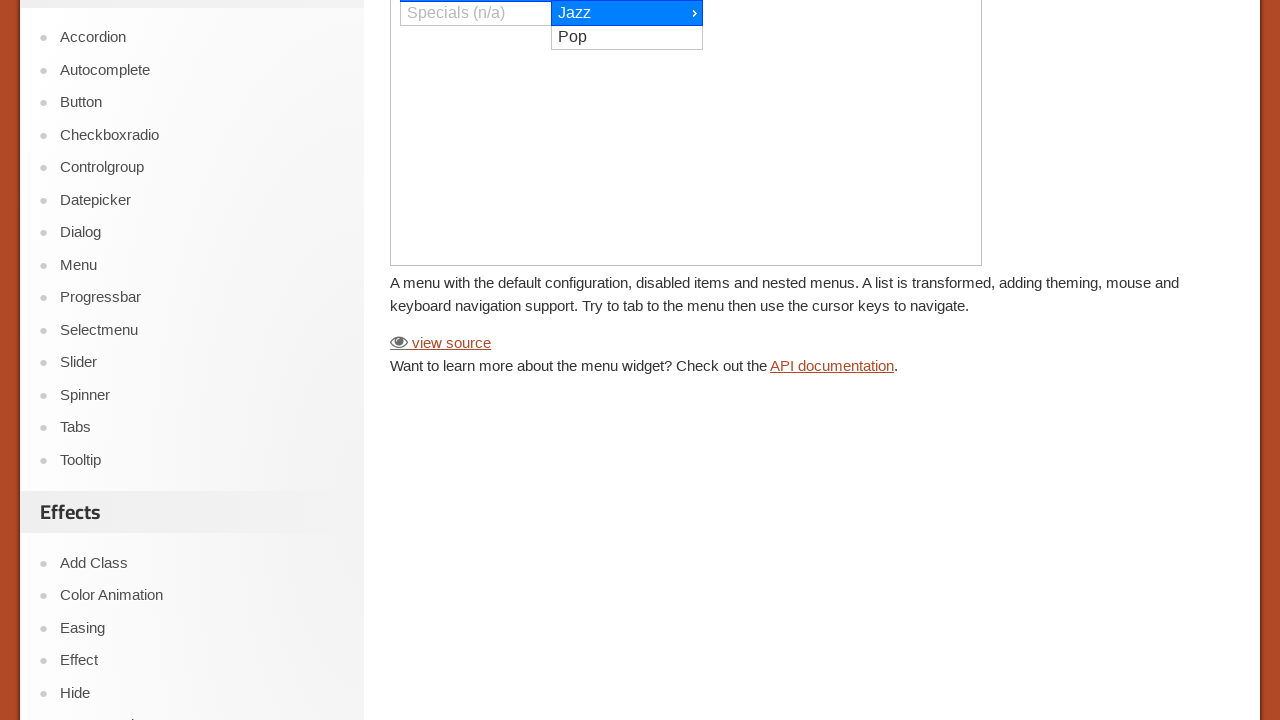

Hovered over Modern submenu item at (778, 13) on iframe >> nth=0 >> internal:control=enter-frame >> #ui-id-16
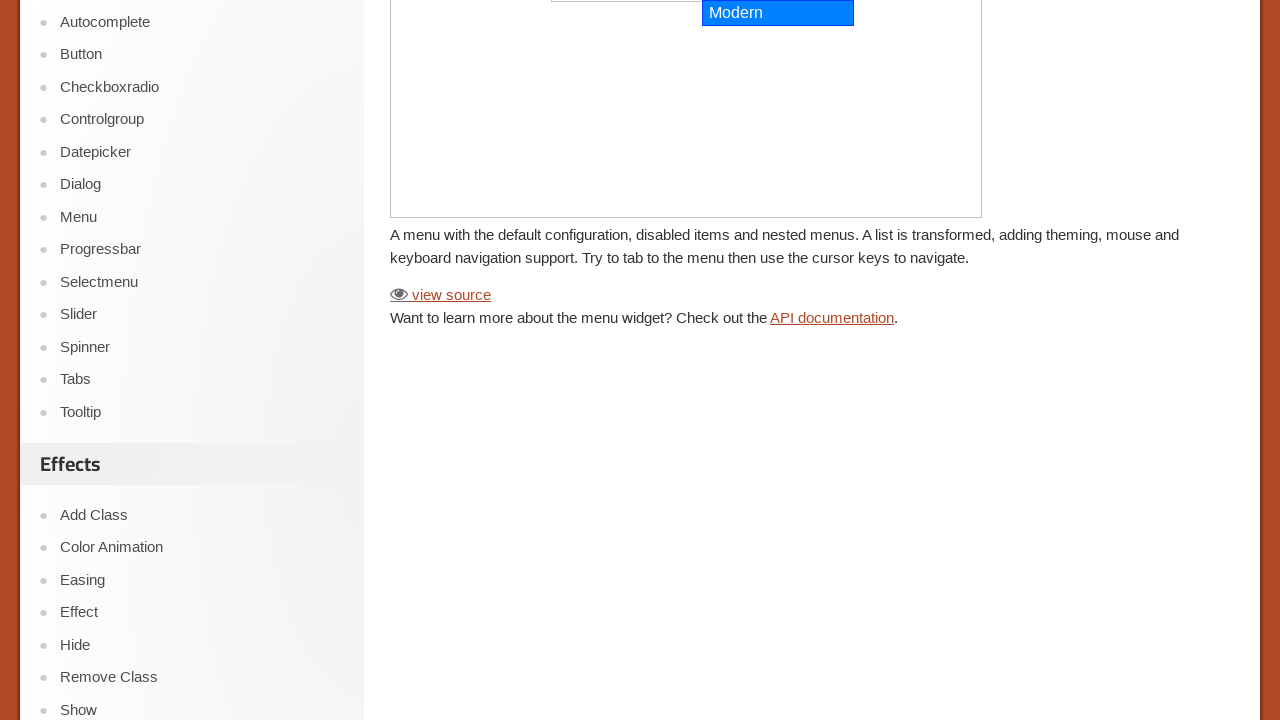

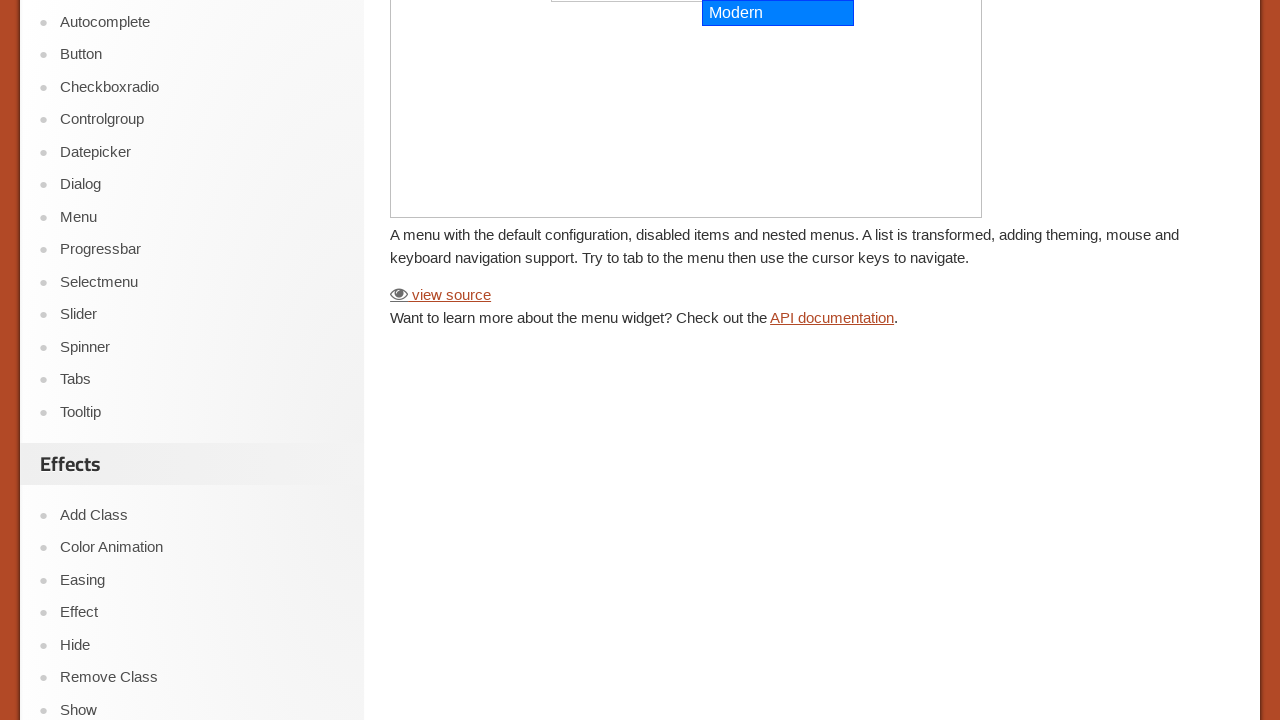